Tests the contact form on a consulting website by navigating to the contact page, filling in form fields with an invalid email format, submitting the form, and verifying that validation errors are displayed.

Starting URL: https://www.consultoriaglobal.com.ar/cgweb/

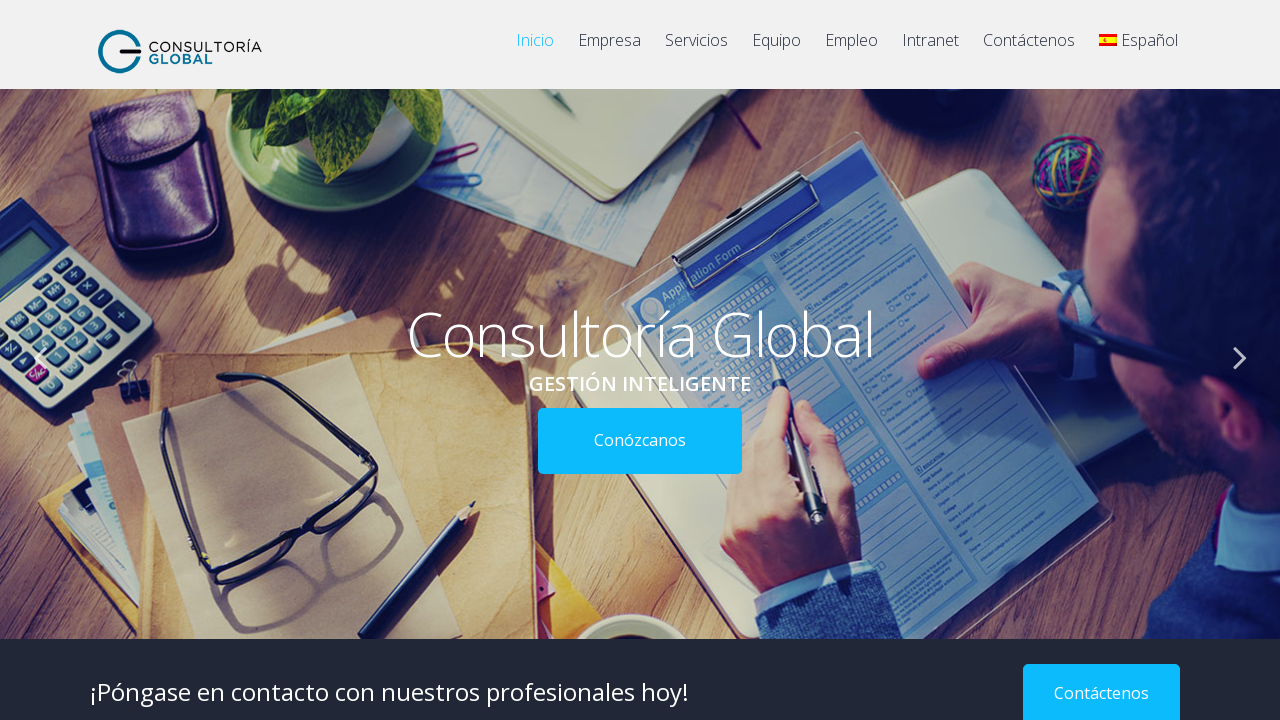

Clicked contact button to navigate to contact page at (1029, 50) on a[href='https://www.consultoriaglobal.com.ar/cgweb/?page_id=370']
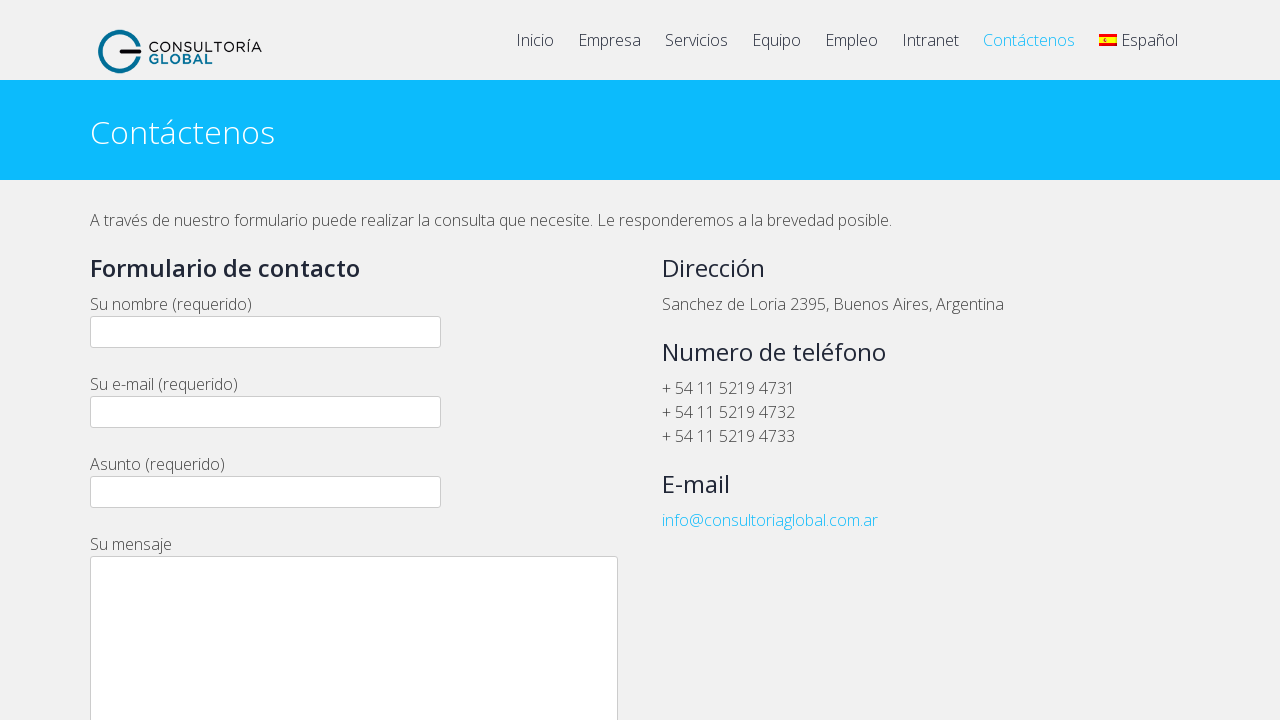

Contact page loaded successfully
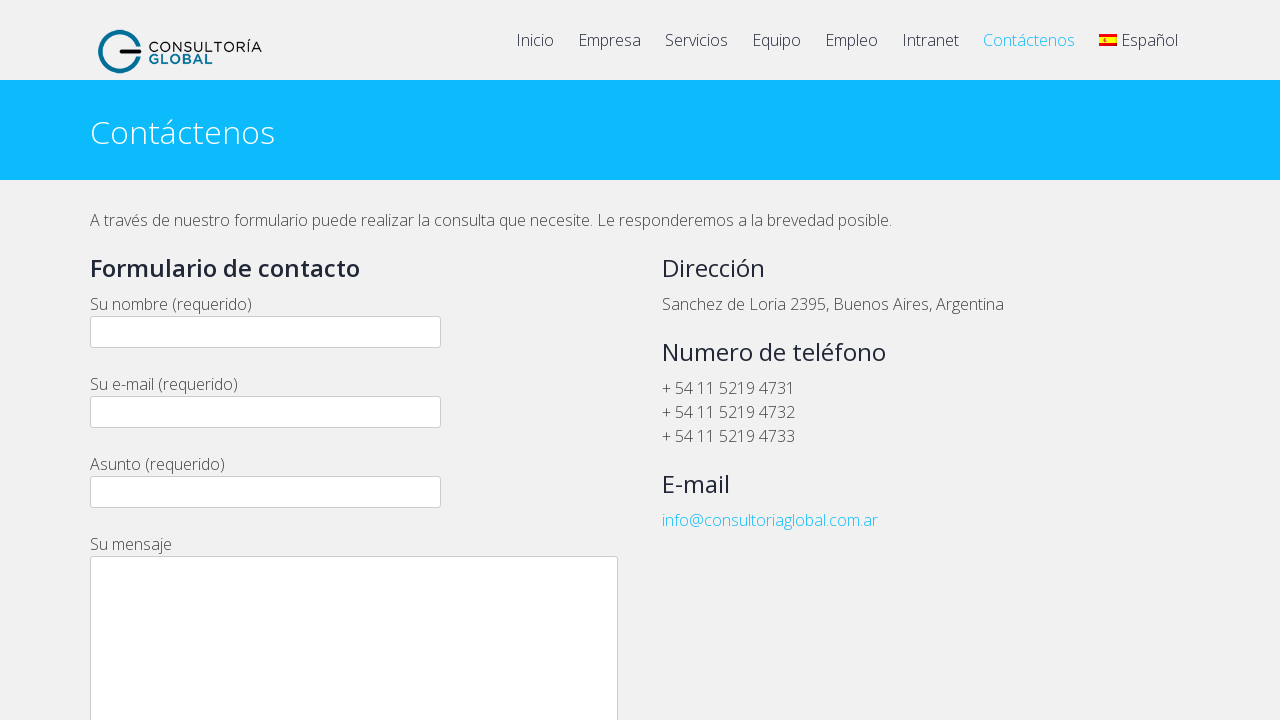

Filled email field with invalid format 'example' on input[name='your-email']
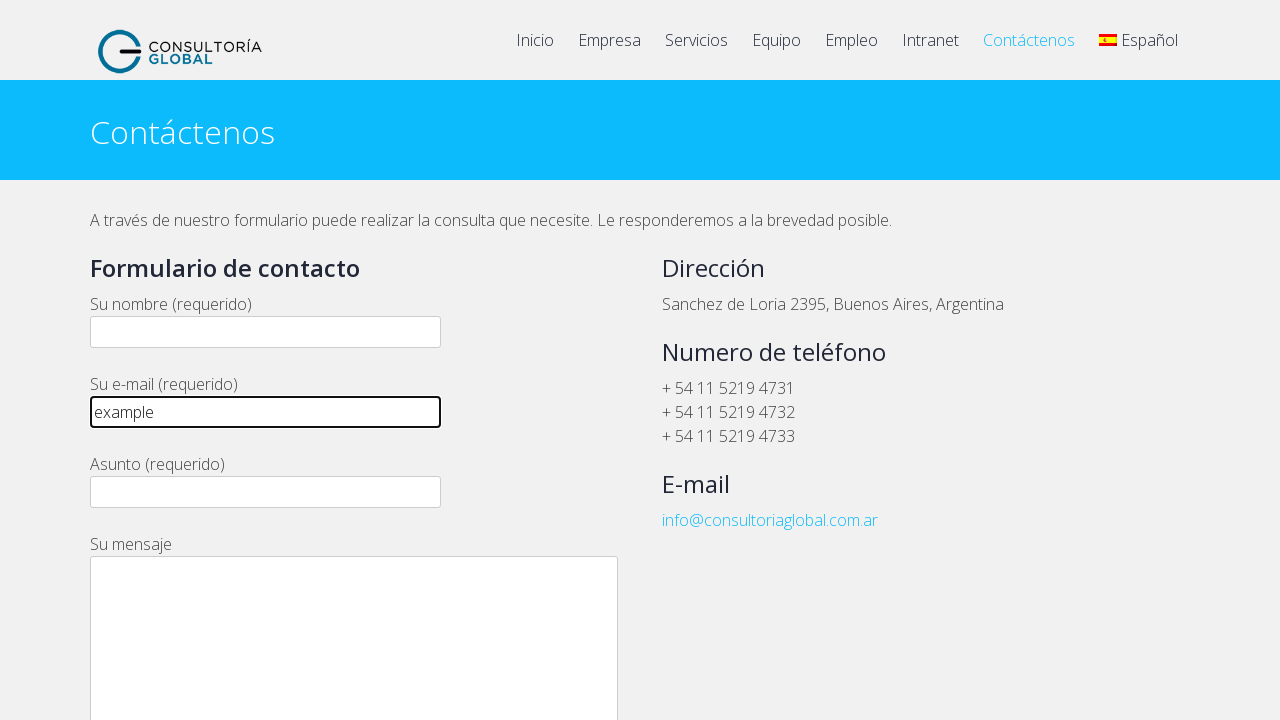

Filled name field with 'Carlos Rodriguez' on input[name='your-name']
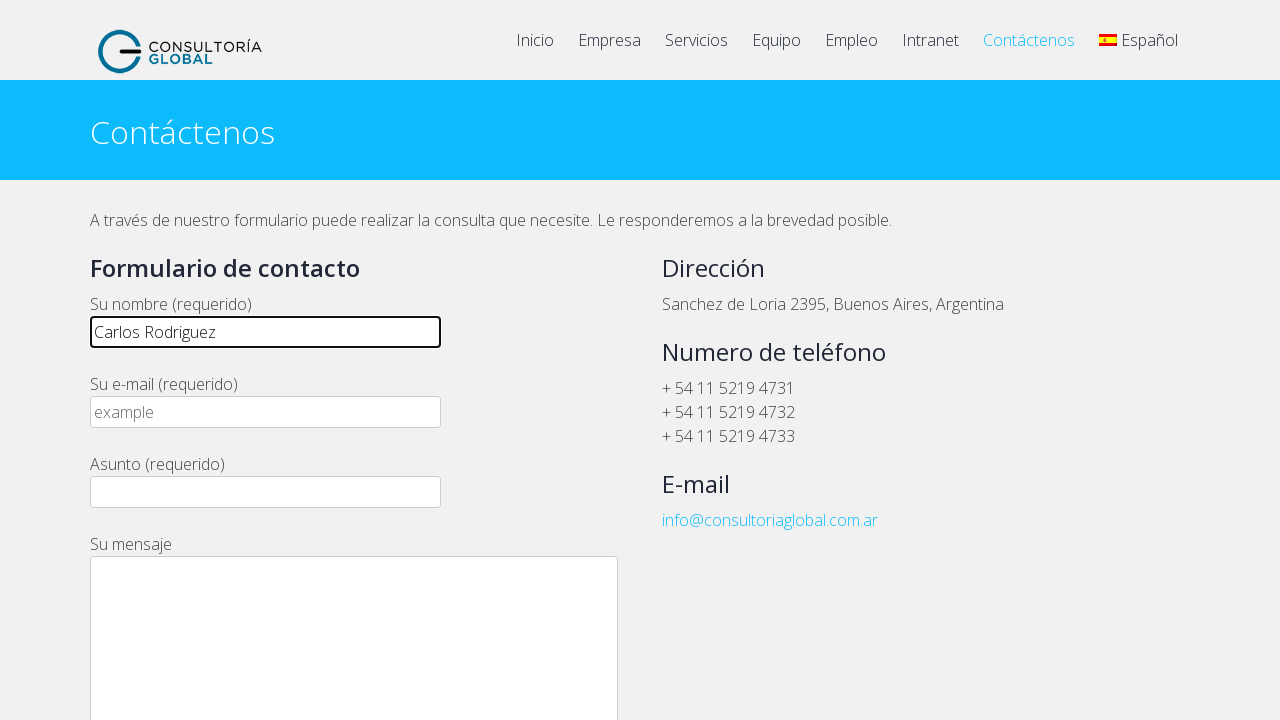

Filled subject field with 'Consulta sobre servicios' on input[name='your-subject']
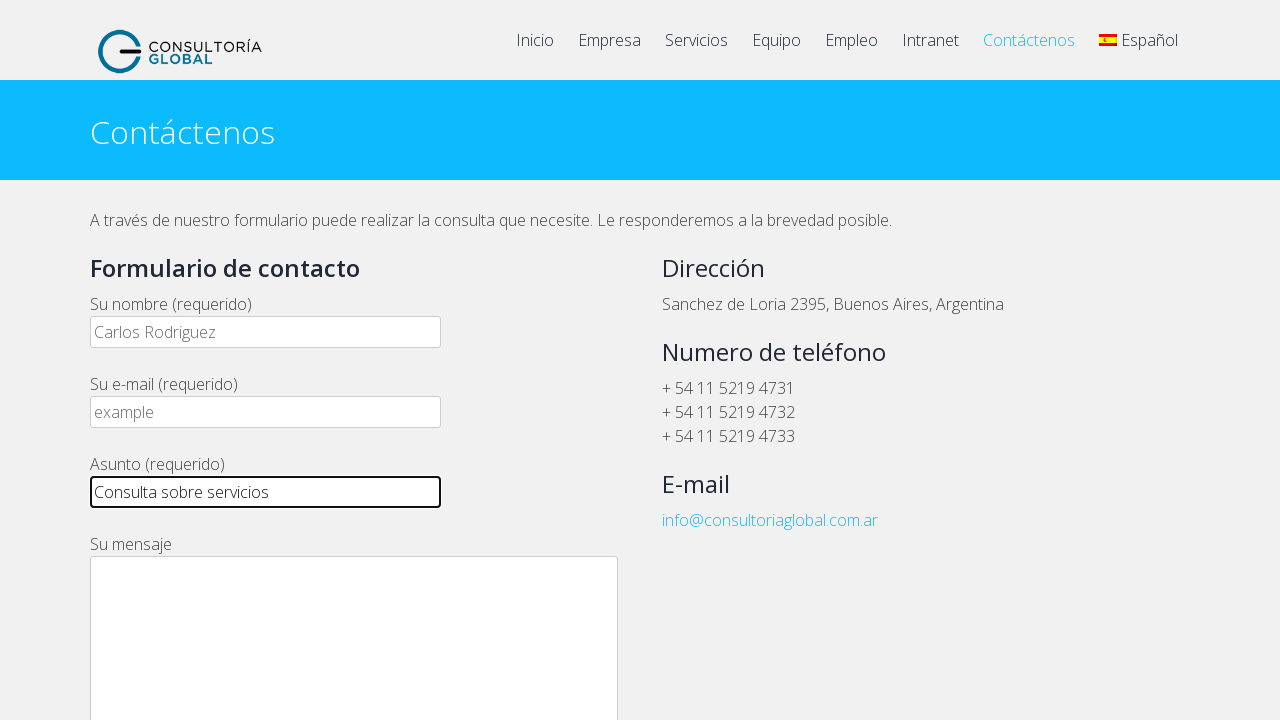

Clicked submit button to submit contact form at (144, 360) on xpath=//*[@id='wpcf7-f1297-p370-o1']/form/p[7]/input
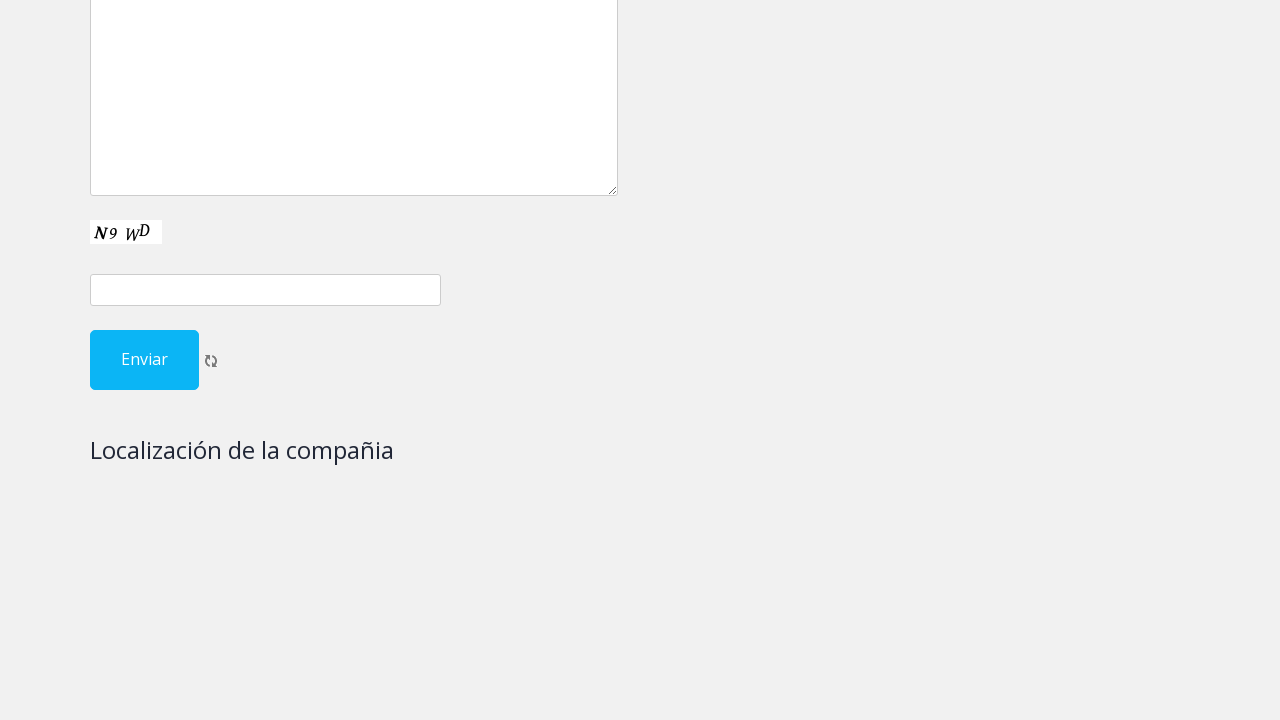

Waited for validation error response
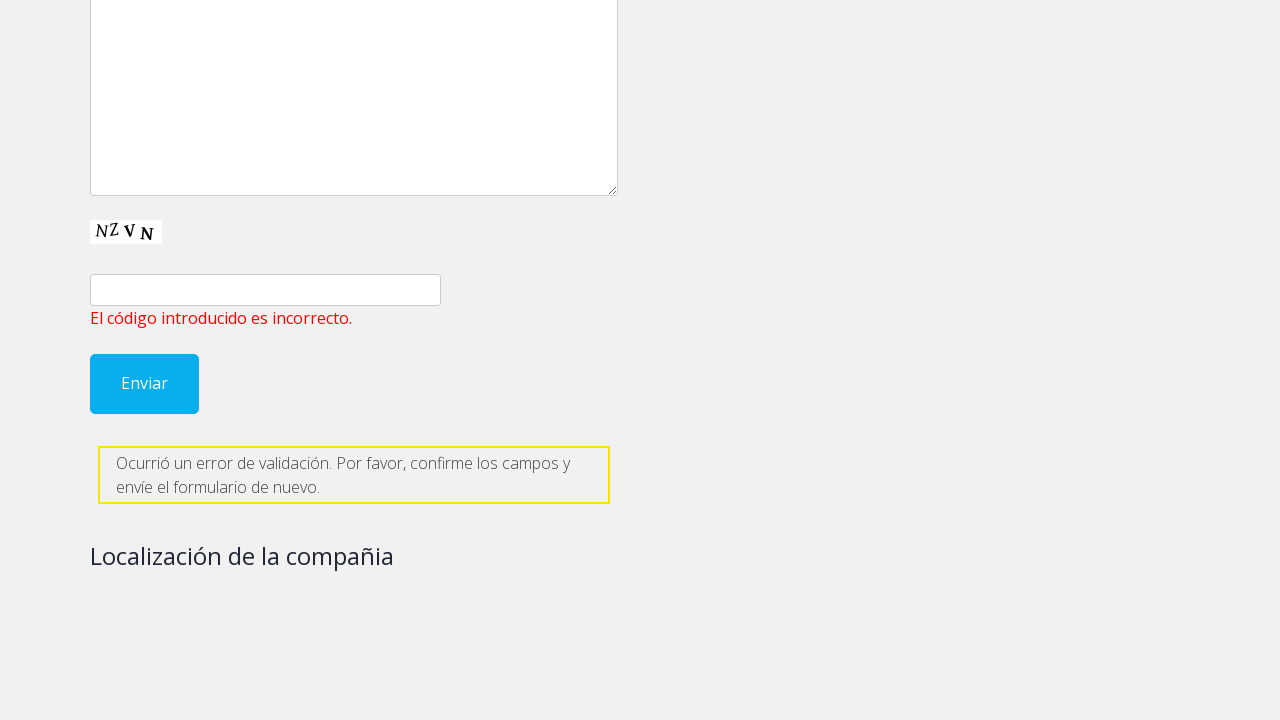

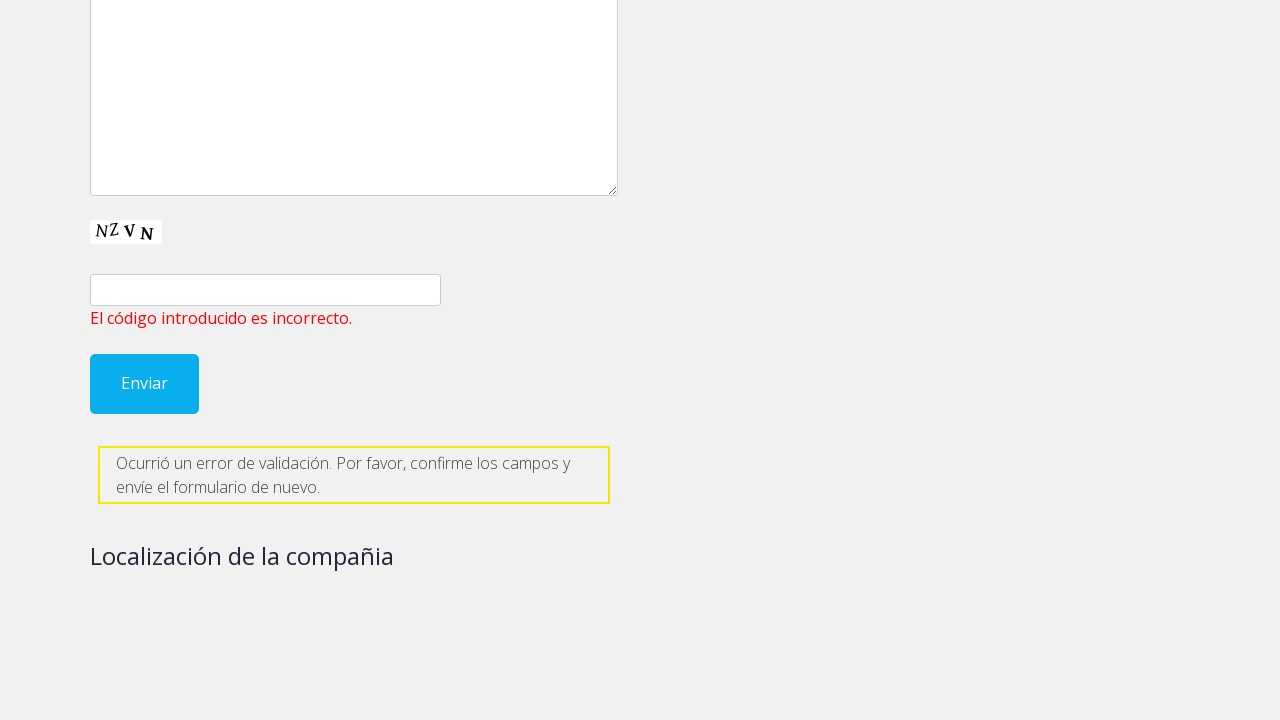